Tests JavaScript alert handling by triggering different types of alerts and interacting with them (accepting and dismissing)

Starting URL: https://syntaxprojects.com/javascript-alert-box-demo.php

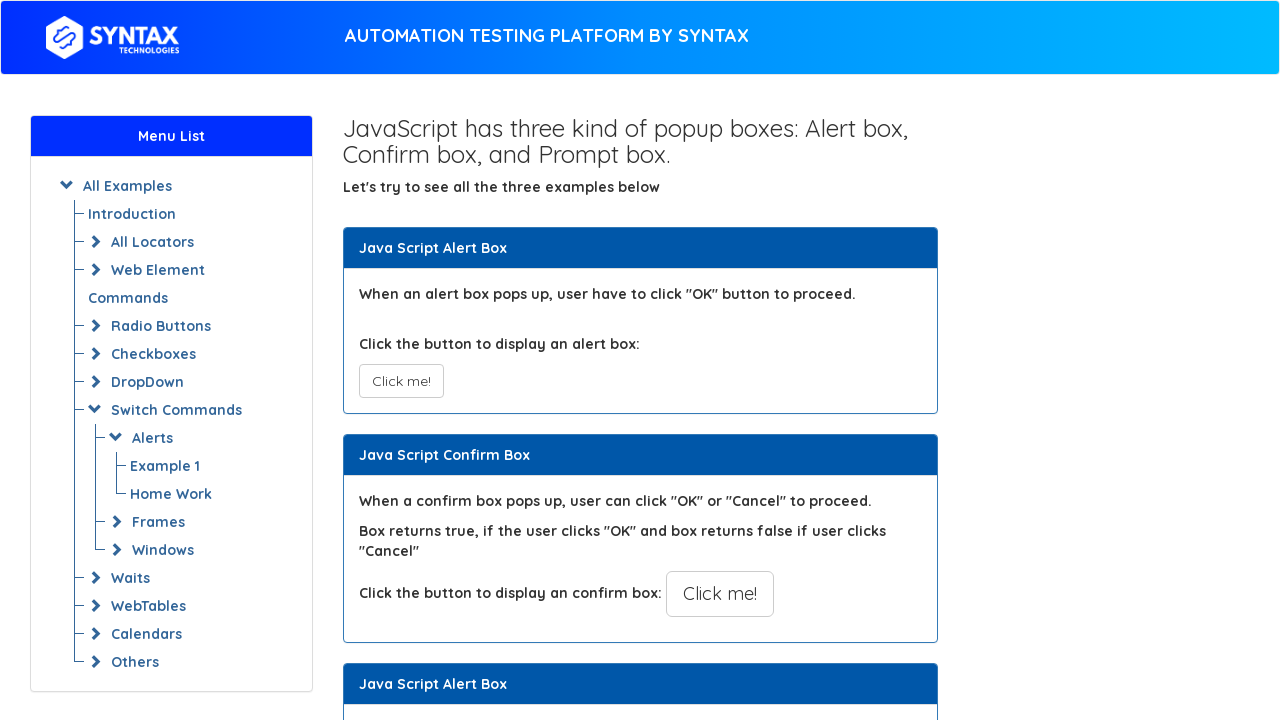

Clicked button to trigger first alert at (401, 381) on xpath=//button[@onclick='myAlertFunction()']
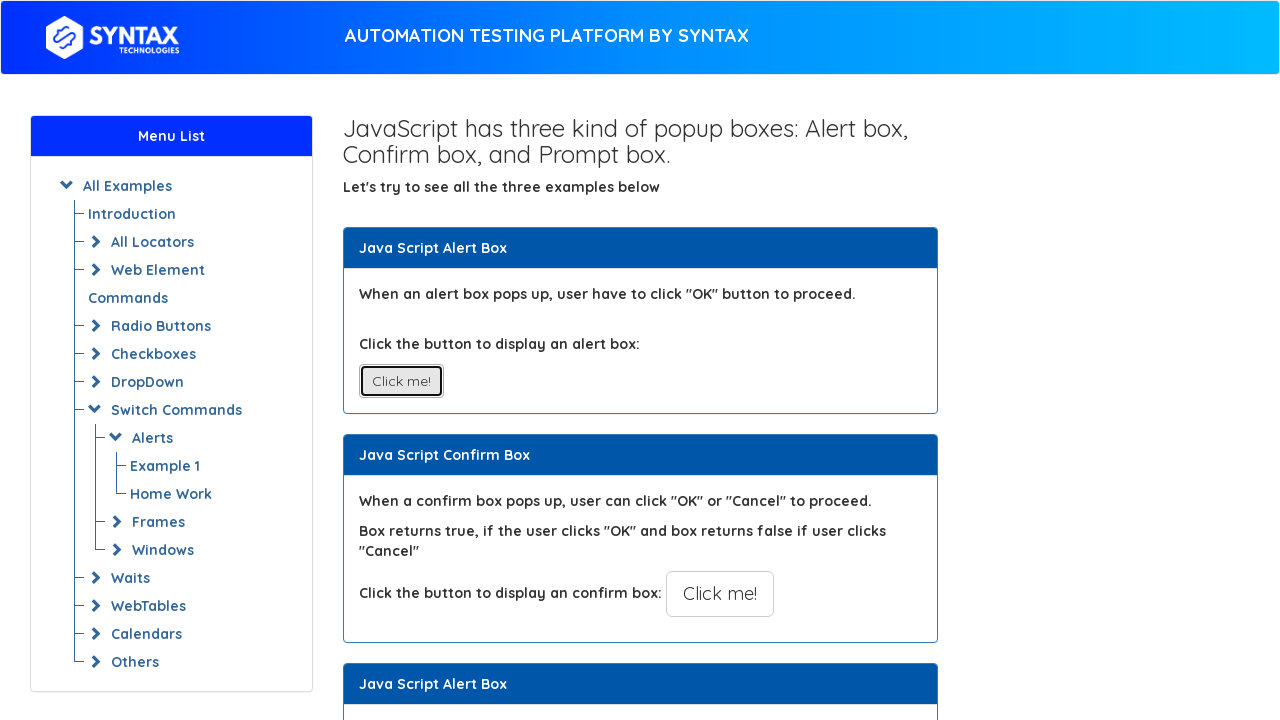

Set up dialog handler to accept alerts
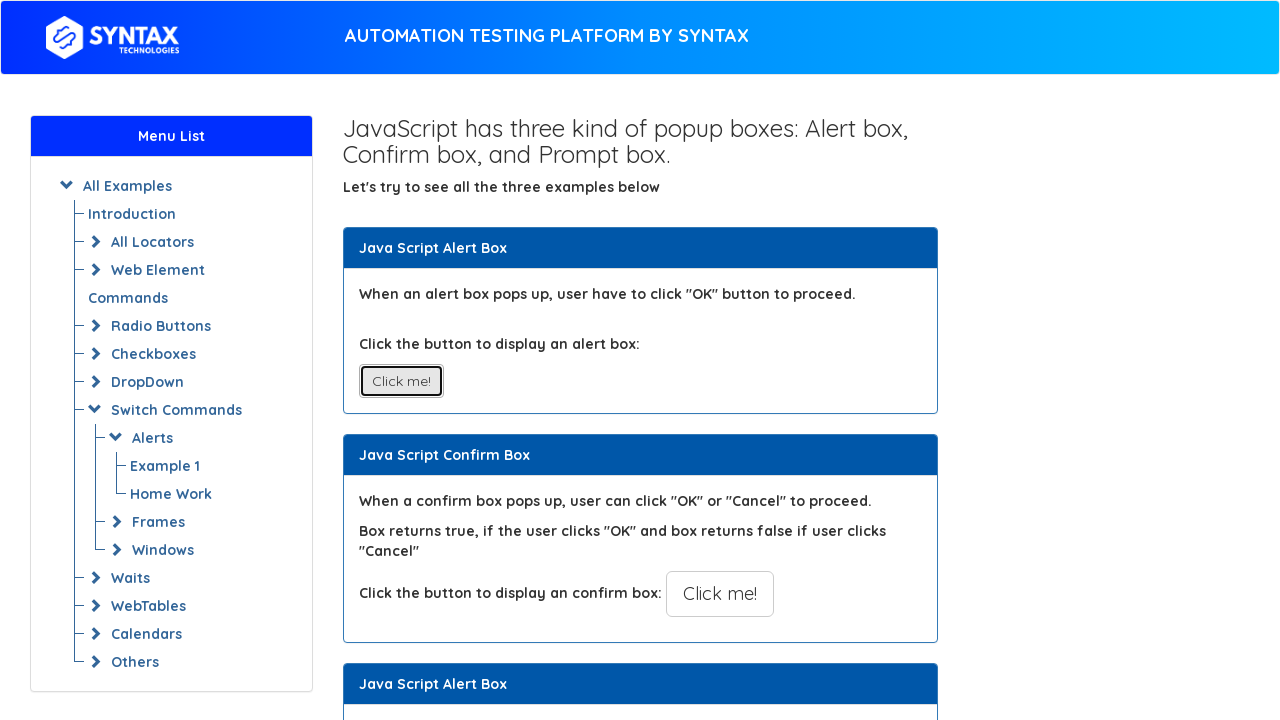

Clicked button to trigger confirmation alert at (720, 594) on xpath=//button[@onclick='myConfirmFunction()']
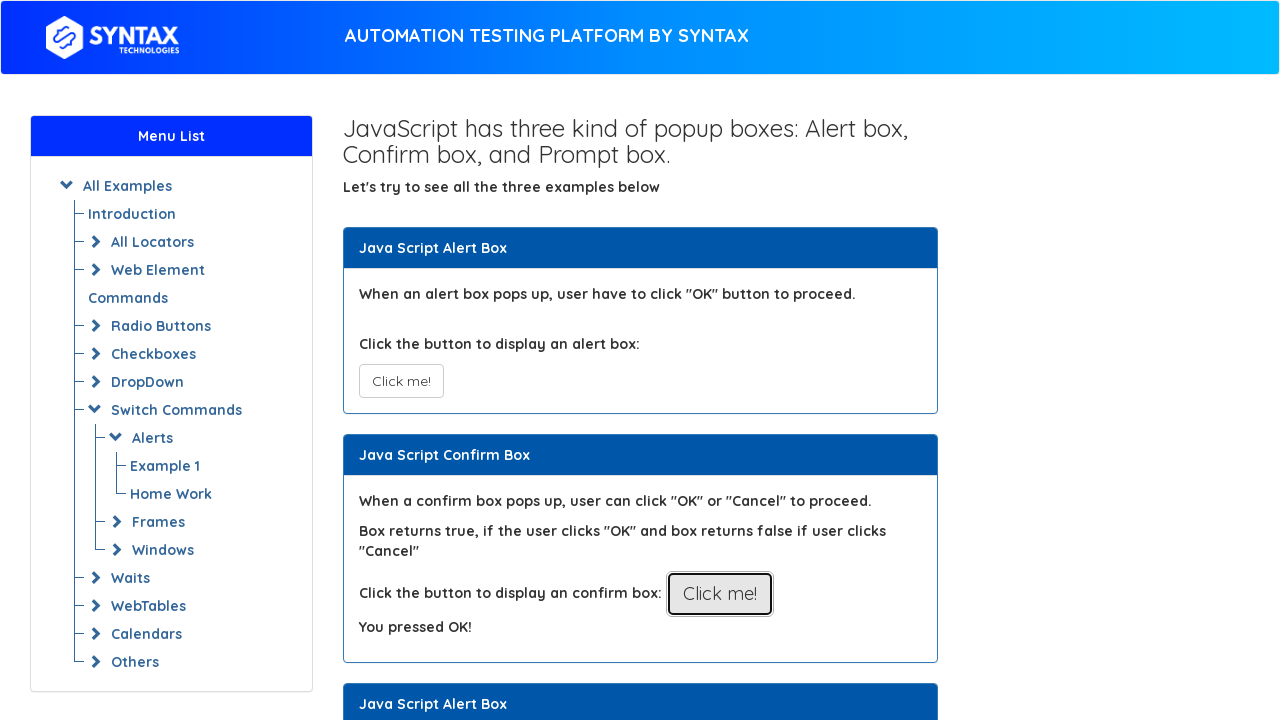

Updated dialog handler to dismiss alerts
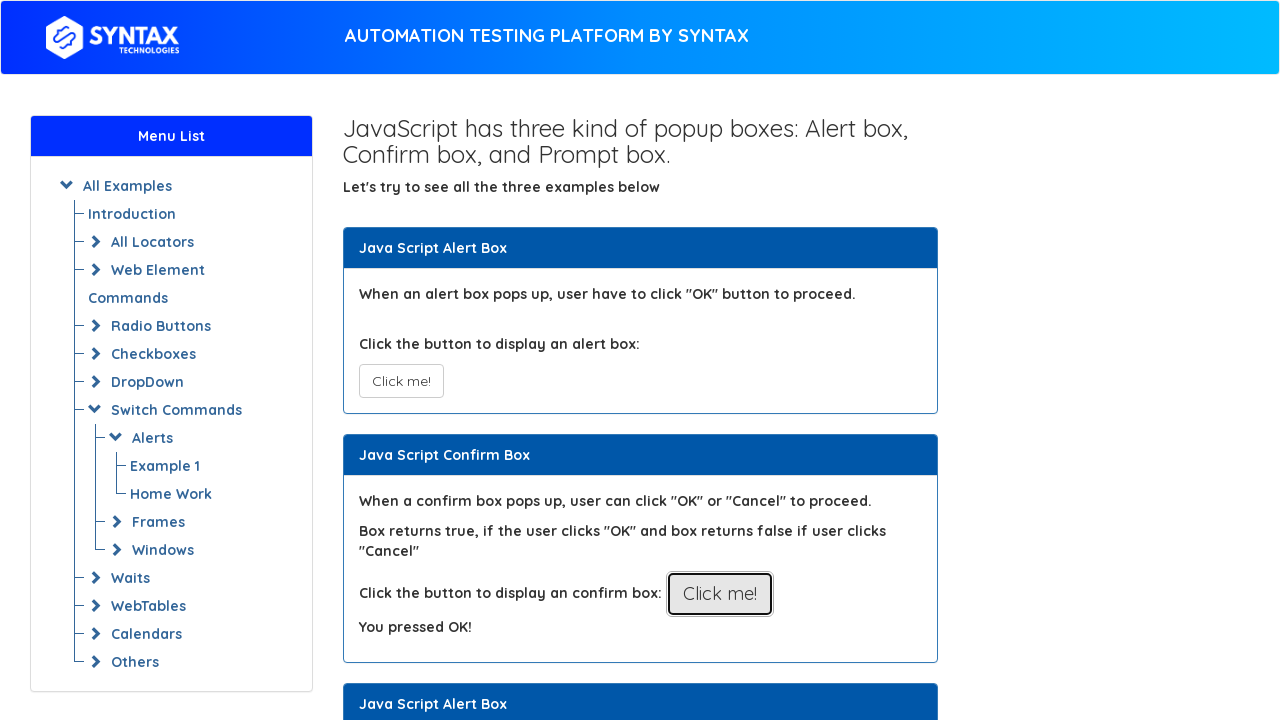

Clicked button again to trigger confirmation alert for dismissal at (720, 594) on xpath=//button[@onclick='myConfirmFunction()']
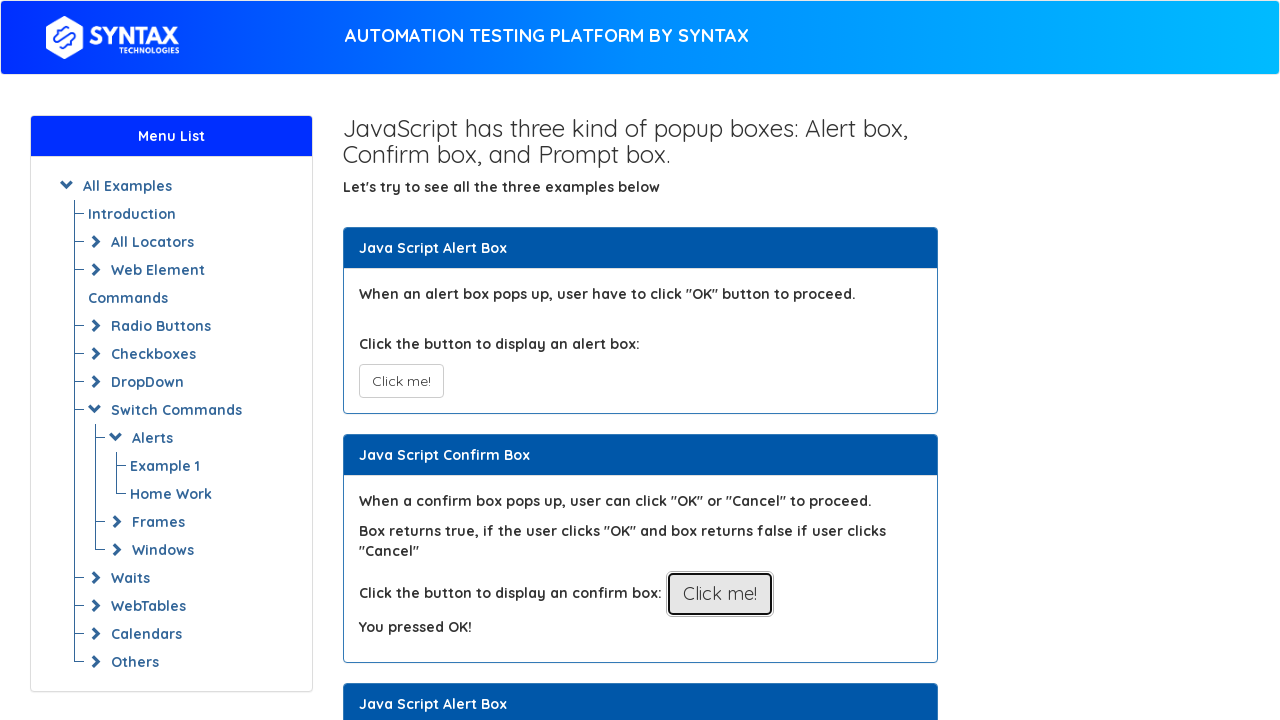

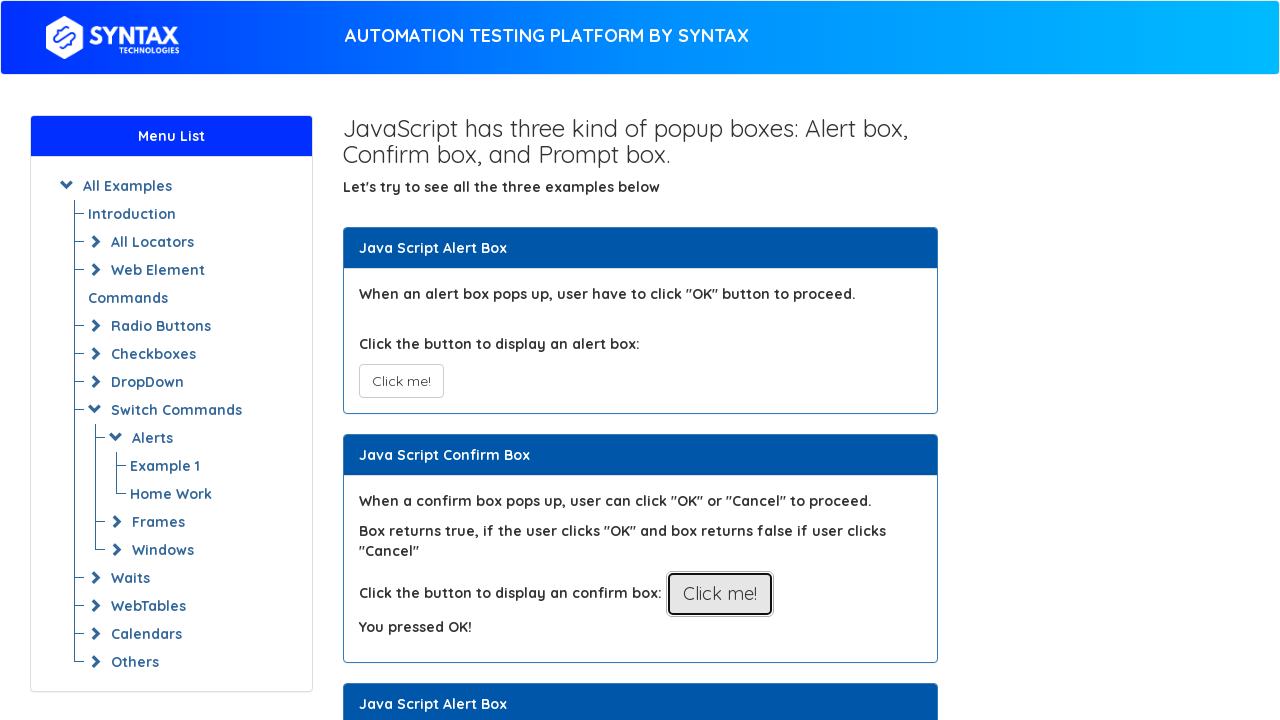